Tests checkbox handling on a practice automation site by selecting a specific checkbox, selecting the last 3 checkboxes, and then deselecting all selected checkboxes.

Starting URL: https://testautomationpractice.blogspot.com/

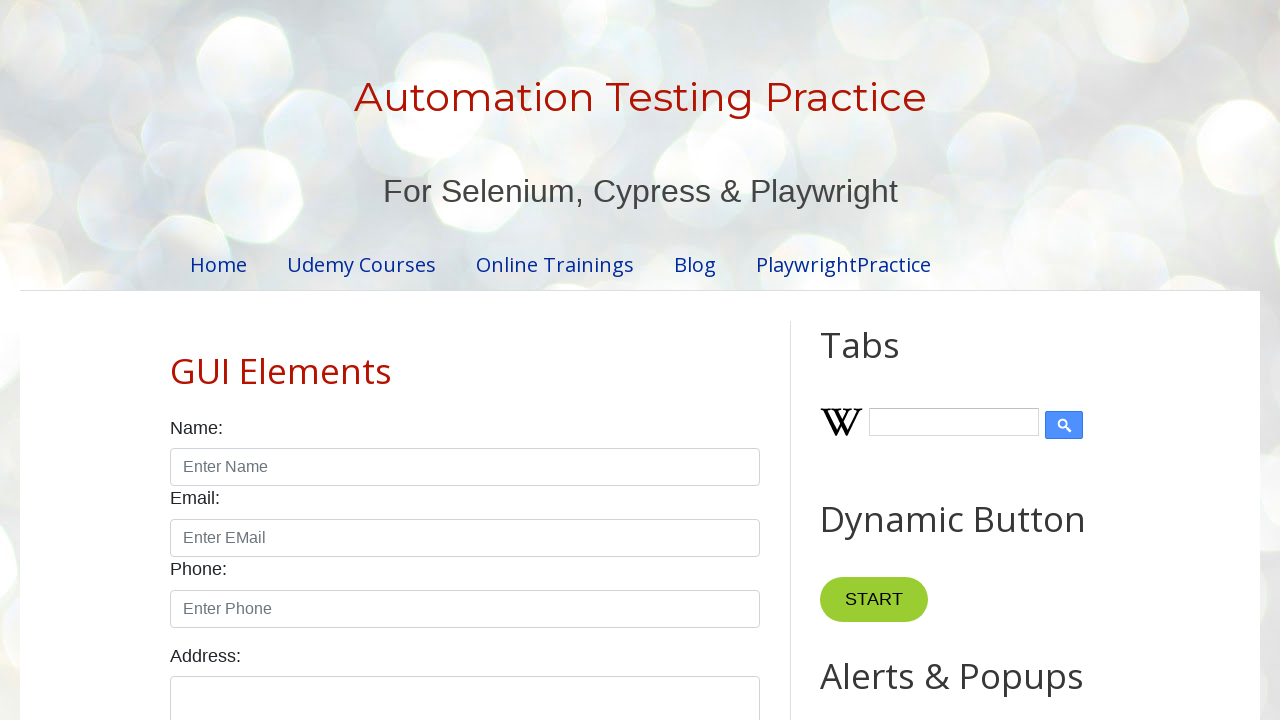

Waited for Sunday checkbox to be present in the DOM
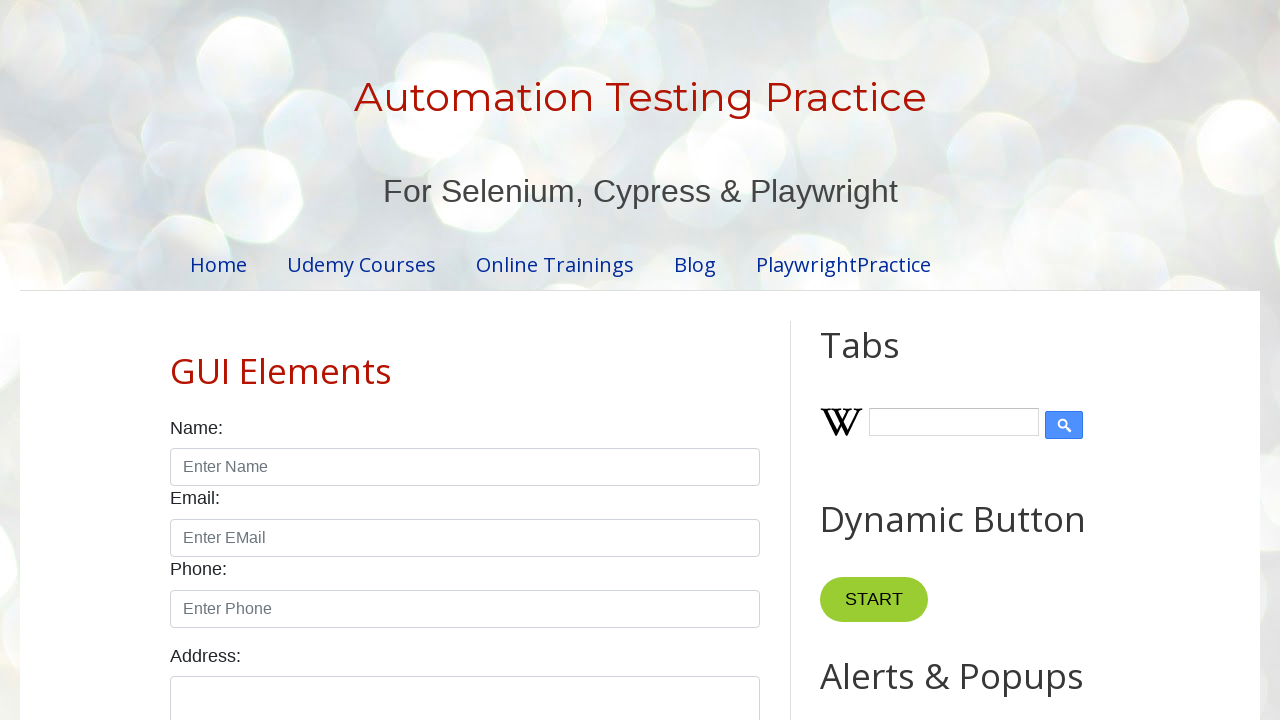

Clicked on the Sunday checkbox to select it at (176, 360) on input#sunday
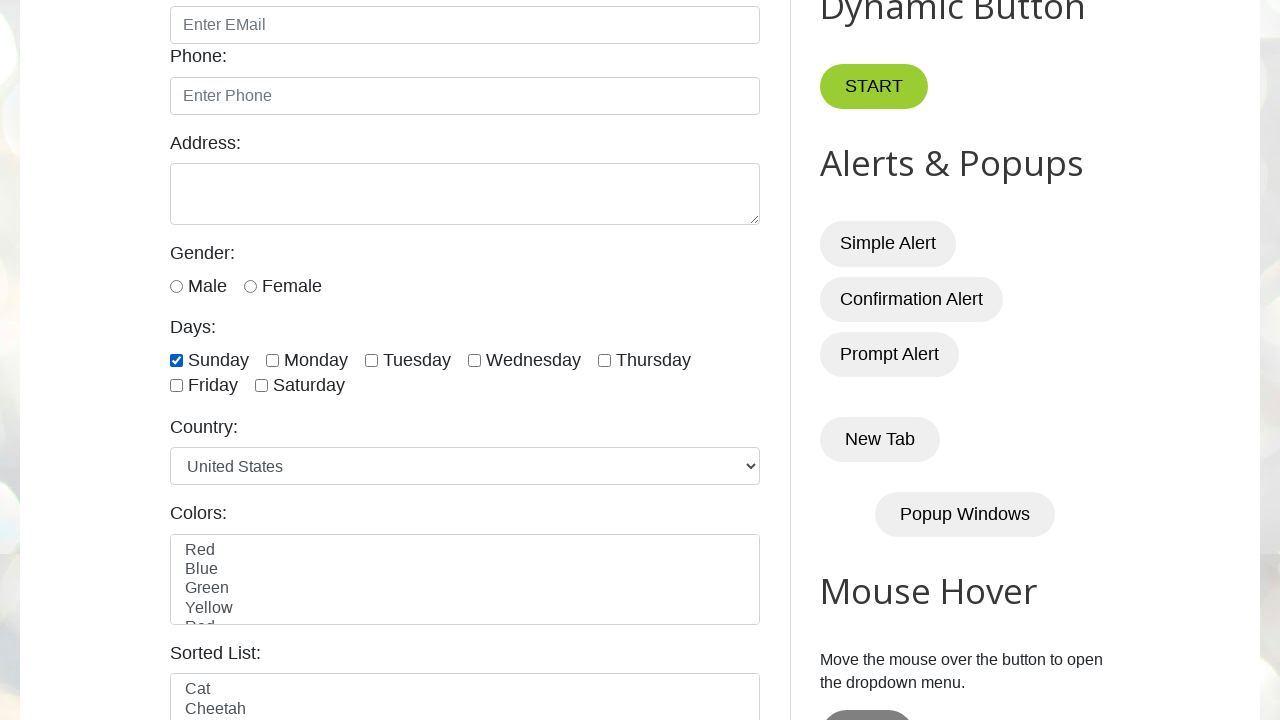

Located all checkboxes on the page
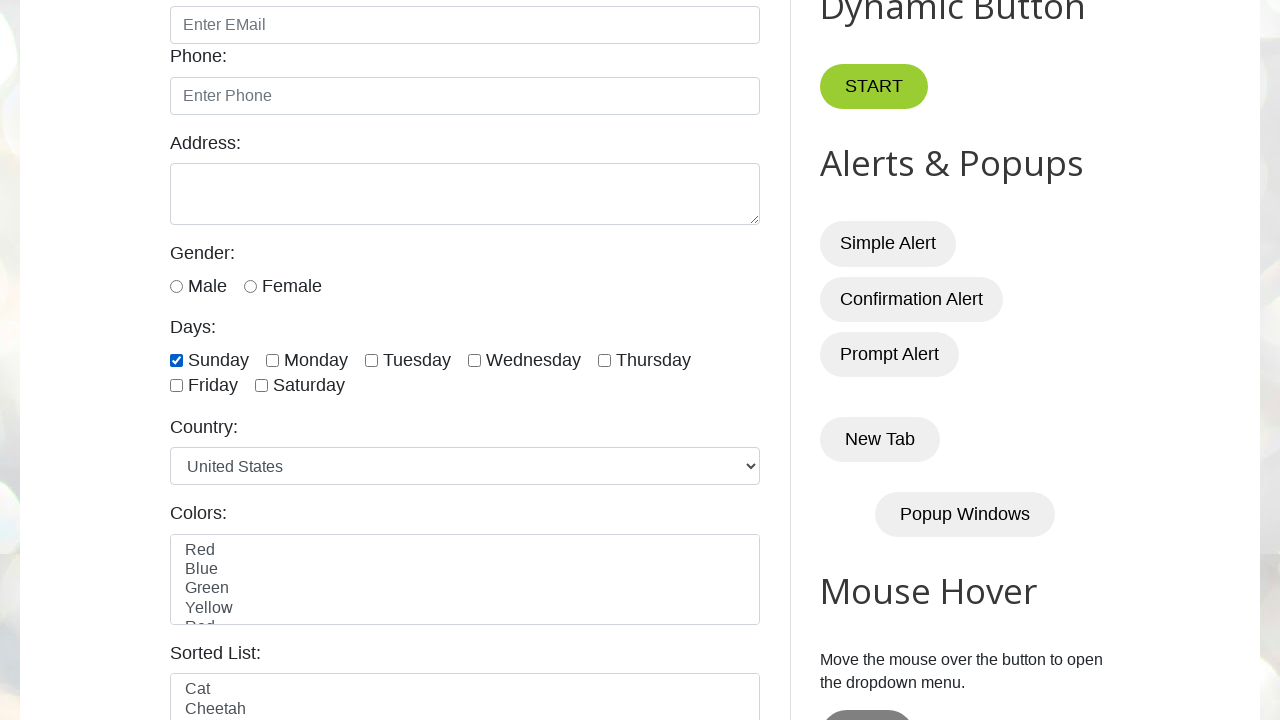

Retrieved total checkbox count: 7
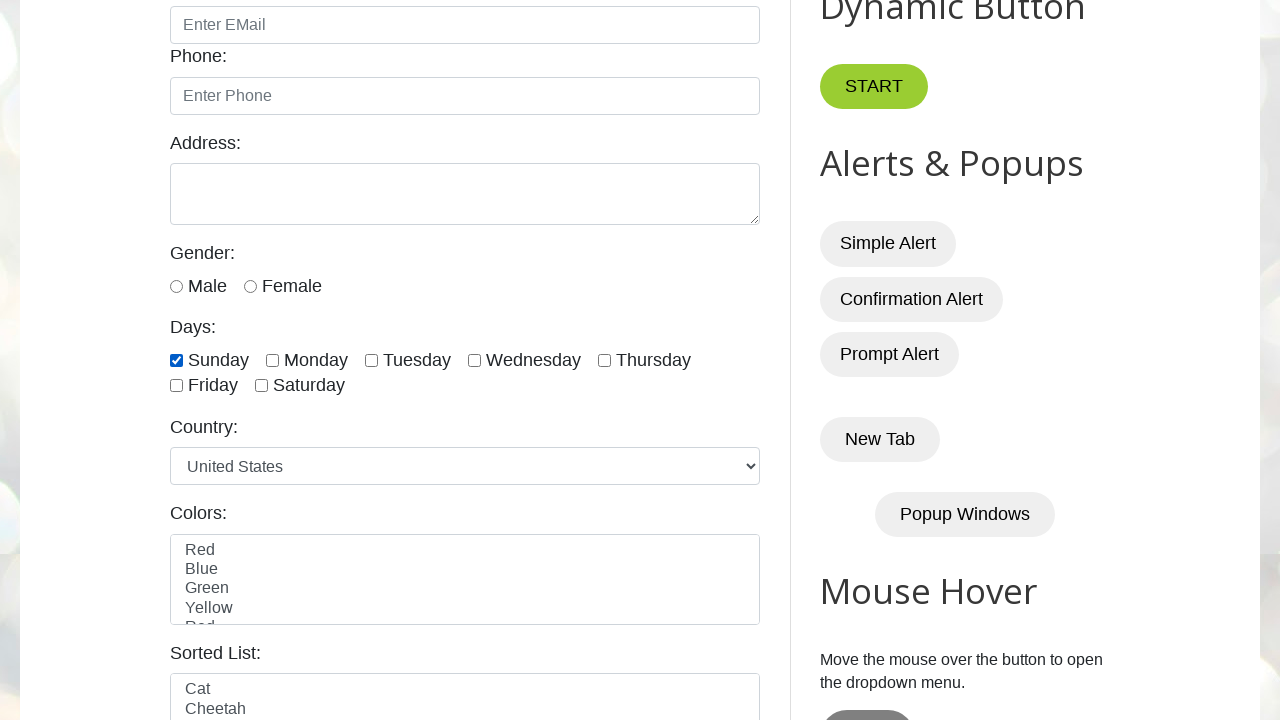

Selected checkbox at index 4 (one of the last 3 checkboxes) at (604, 360) on input.form-check-input[type='checkbox'] >> nth=4
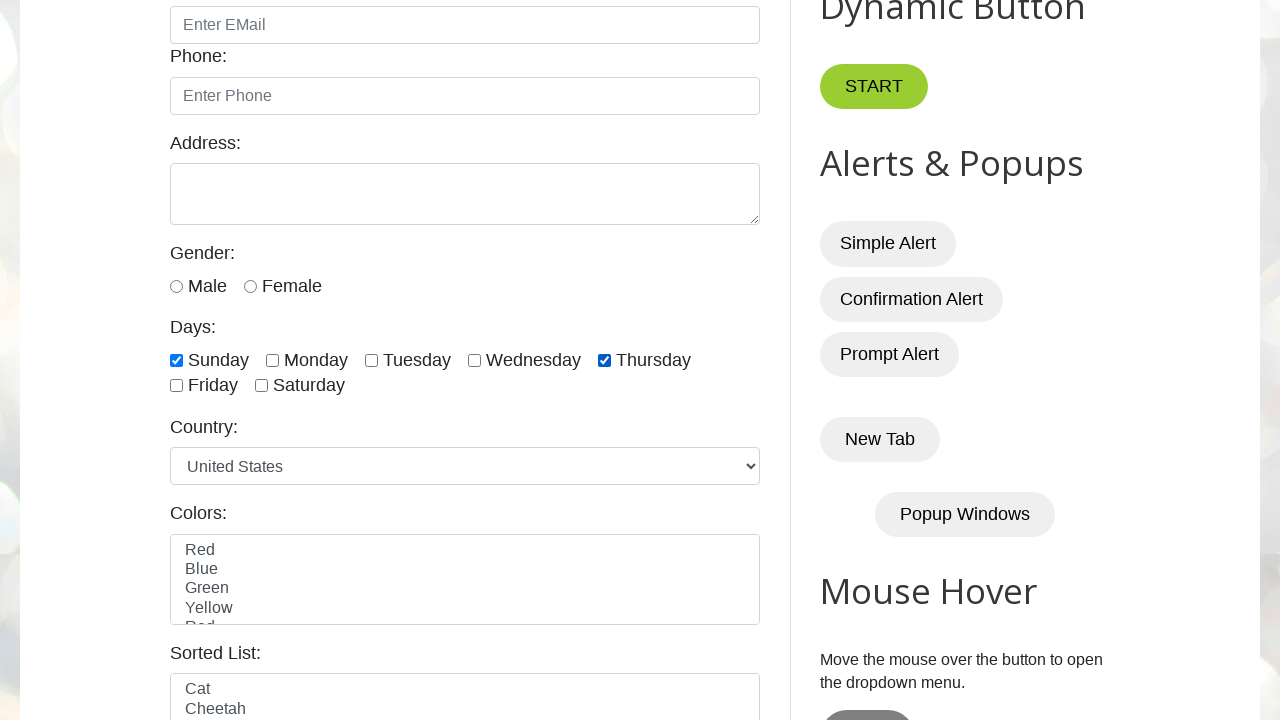

Selected checkbox at index 5 (one of the last 3 checkboxes) at (176, 386) on input.form-check-input[type='checkbox'] >> nth=5
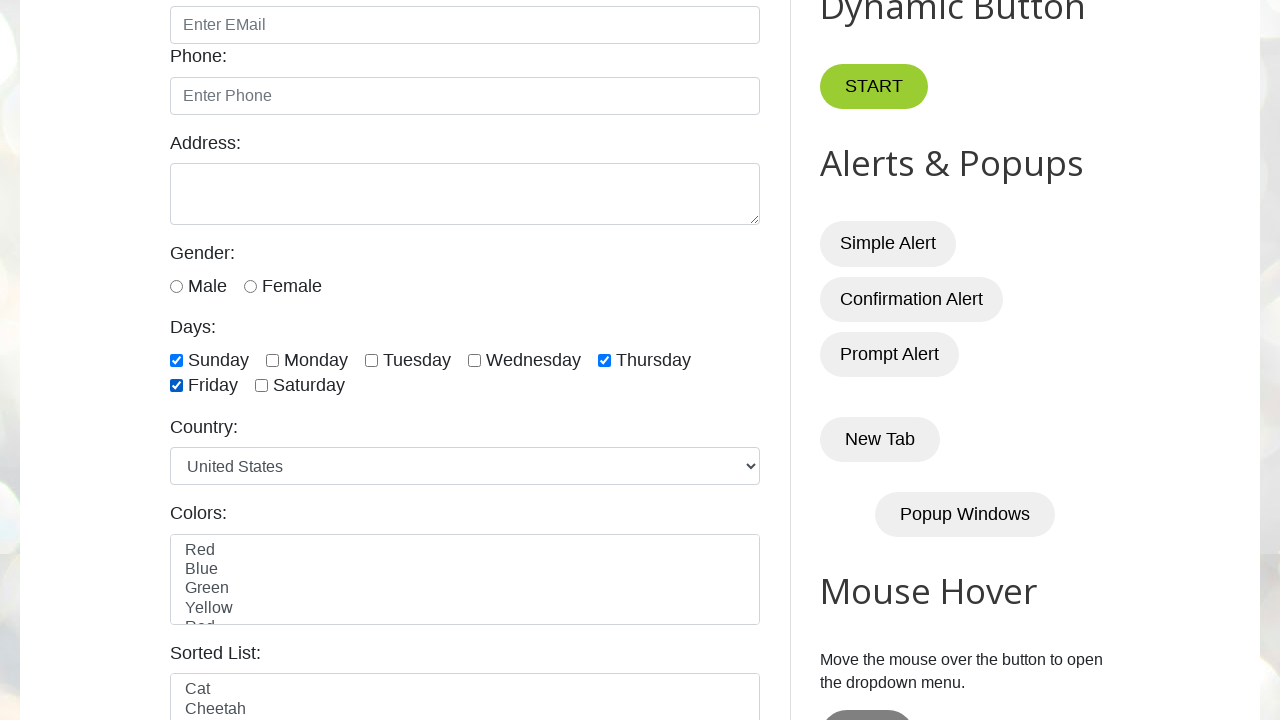

Selected checkbox at index 6 (one of the last 3 checkboxes) at (262, 386) on input.form-check-input[type='checkbox'] >> nth=6
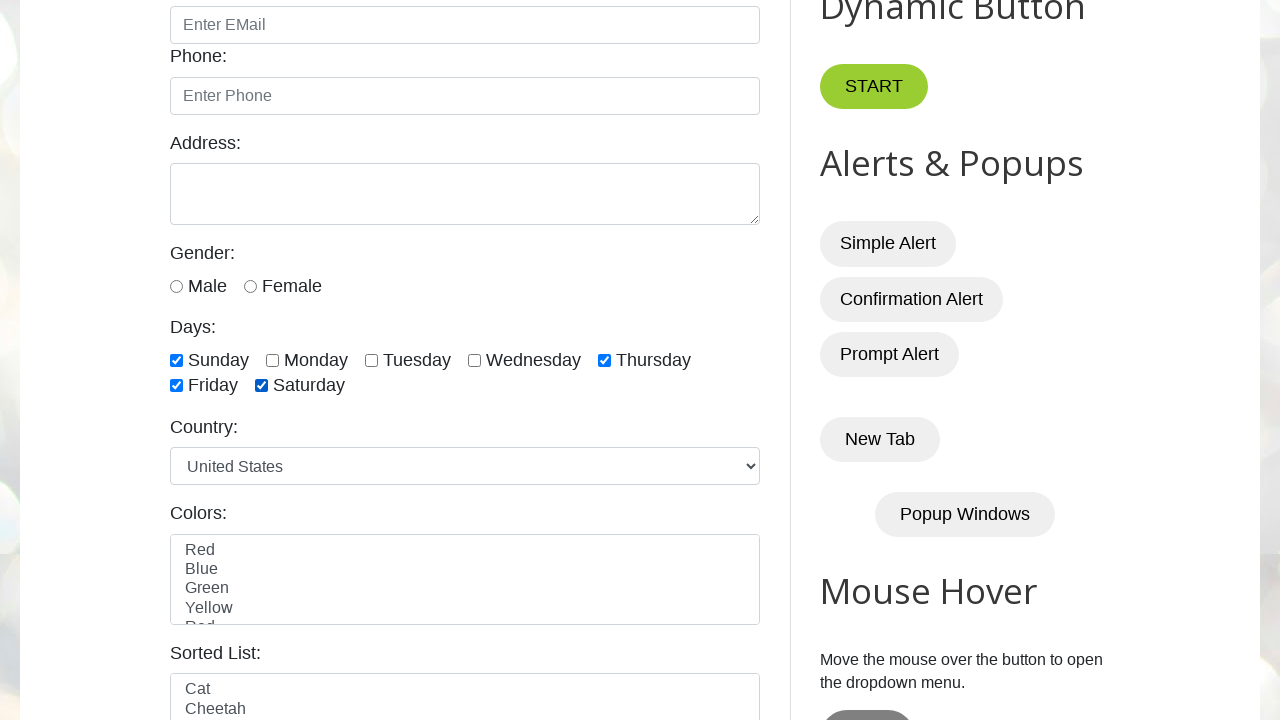

Deselected checkbox at index 0 at (176, 360) on input.form-check-input[type='checkbox'] >> nth=0
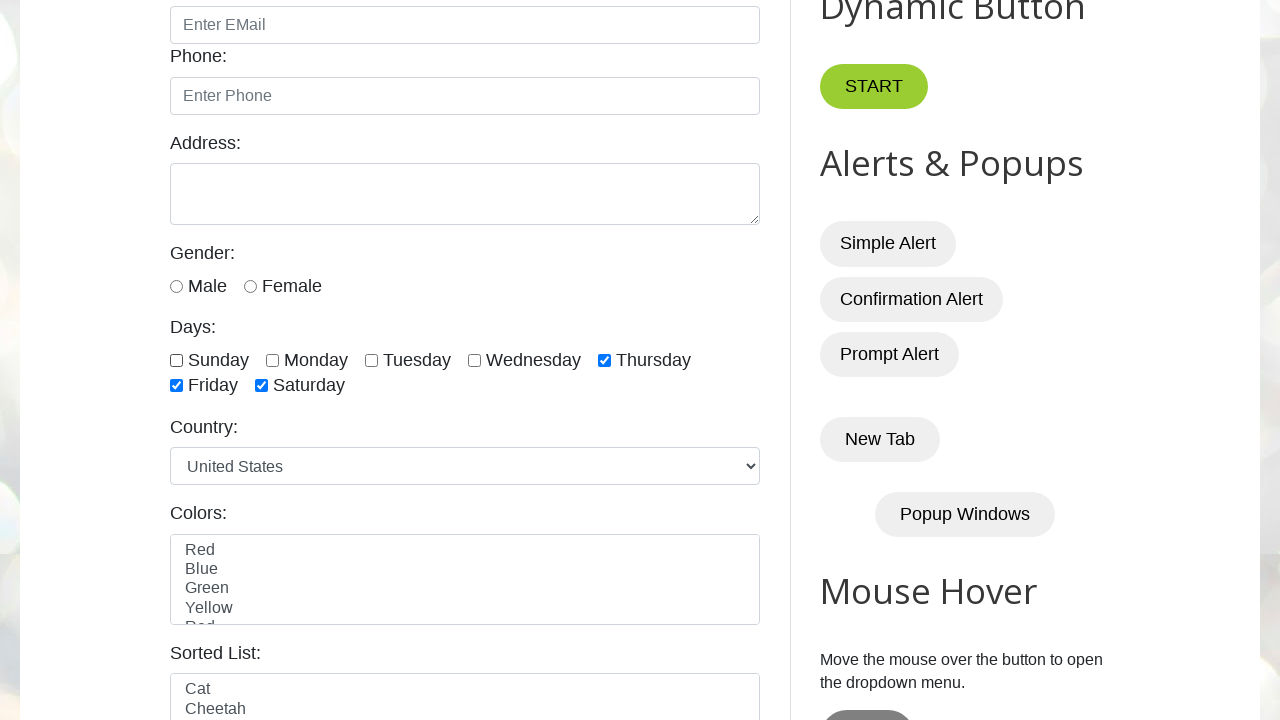

Deselected checkbox at index 4 at (604, 360) on input.form-check-input[type='checkbox'] >> nth=4
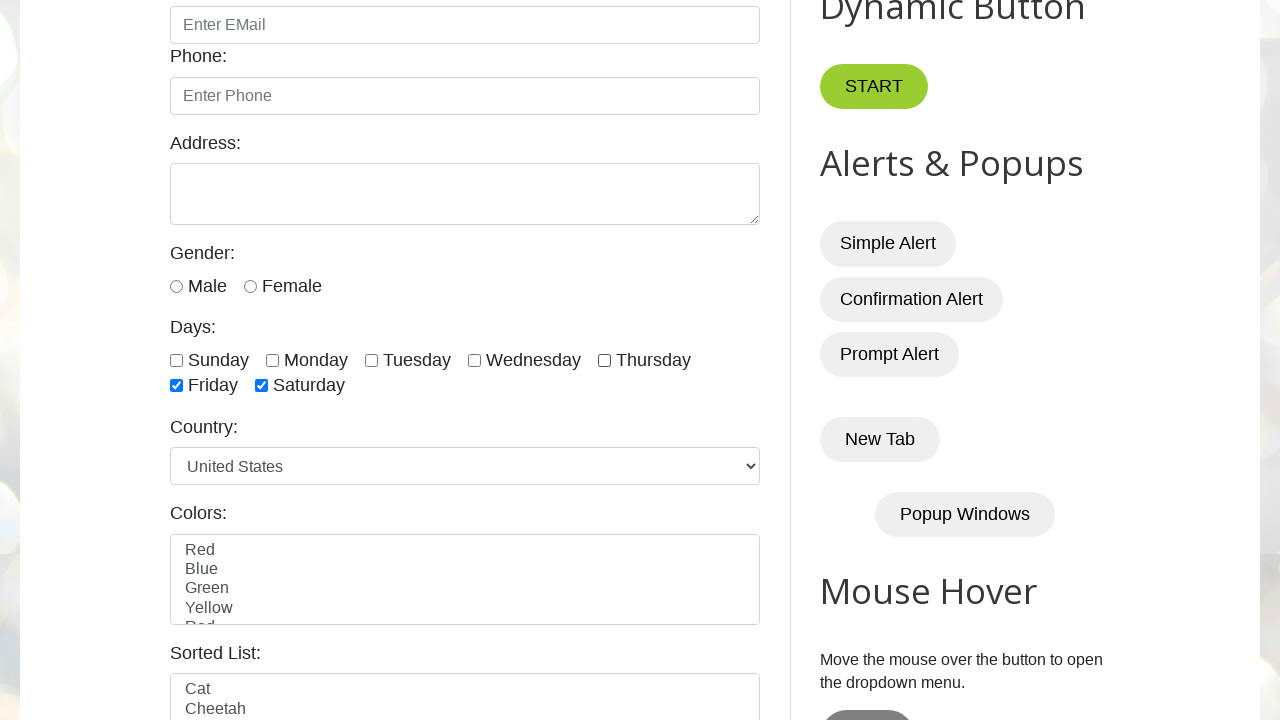

Deselected checkbox at index 5 at (176, 386) on input.form-check-input[type='checkbox'] >> nth=5
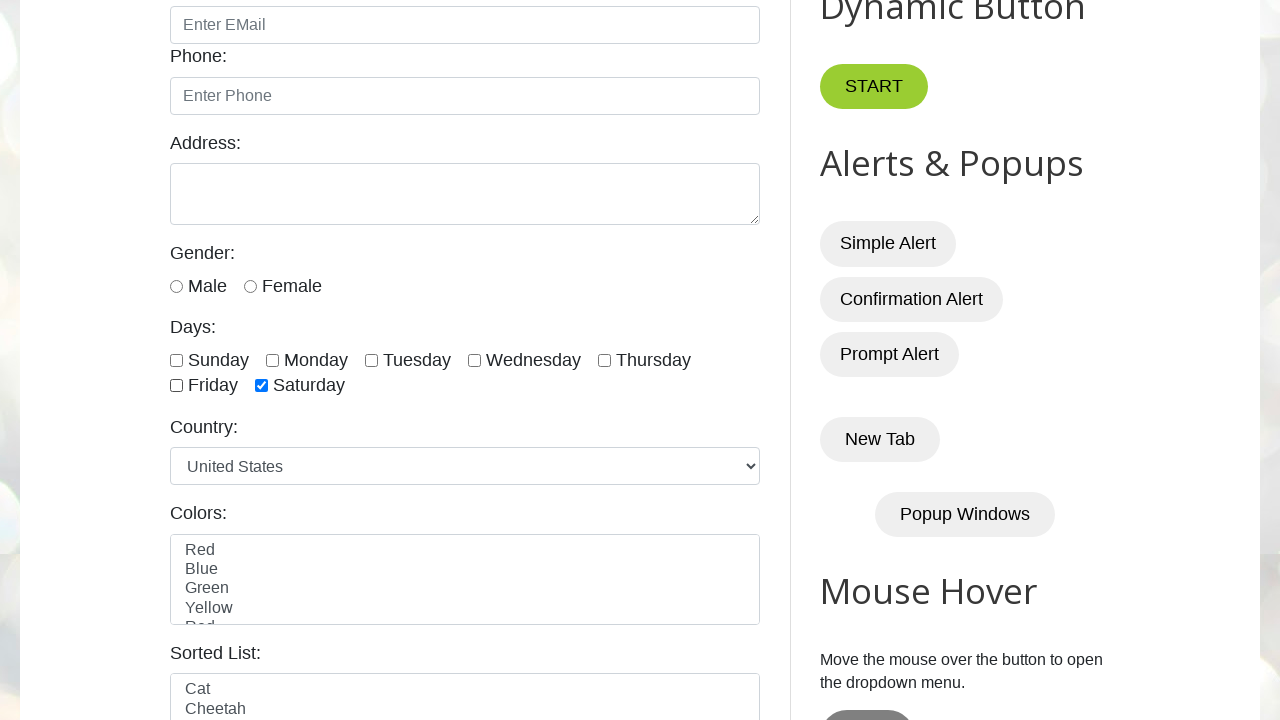

Deselected checkbox at index 6 at (262, 386) on input.form-check-input[type='checkbox'] >> nth=6
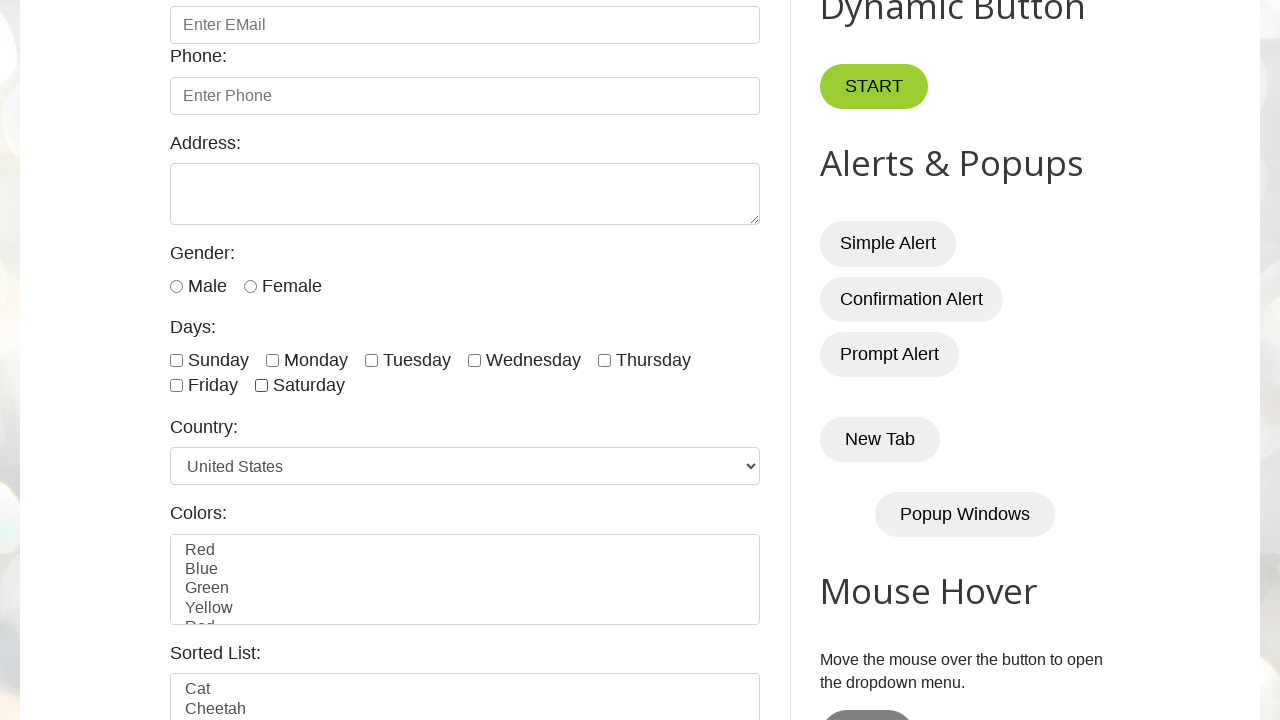

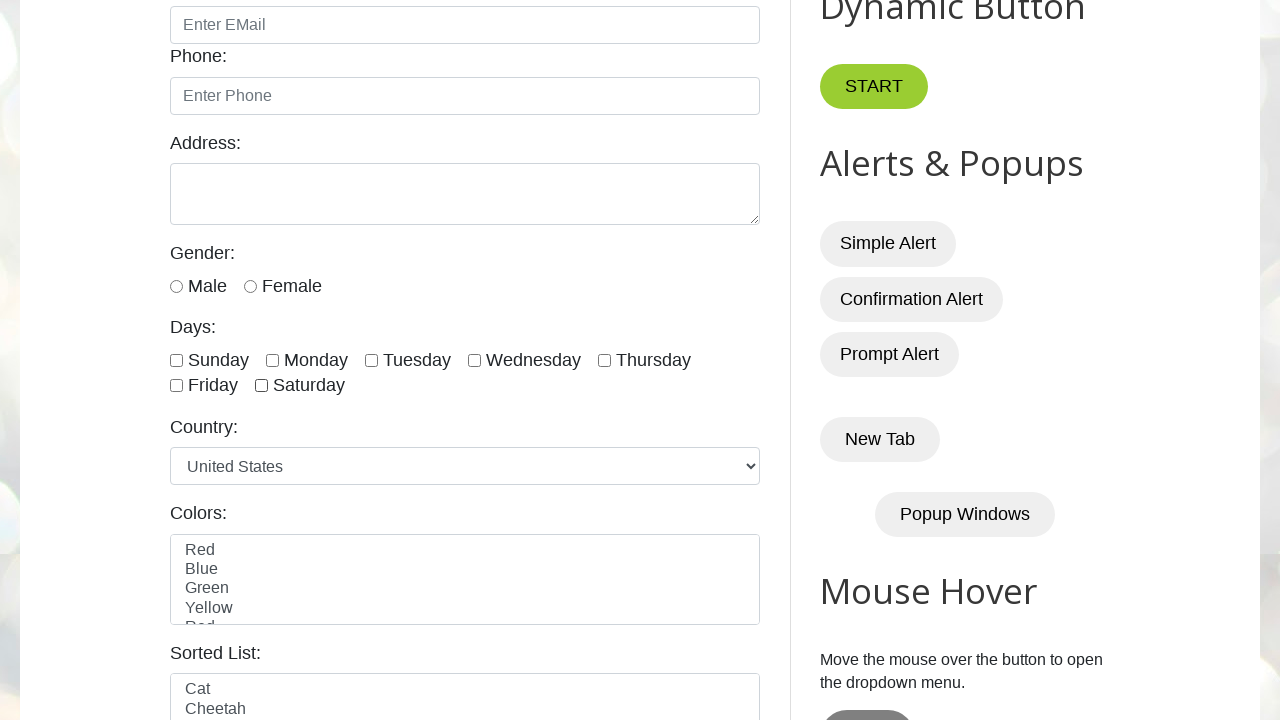